Tests various wait mechanisms in Playwright by navigating to a playground page, clicking on a name input field, and waiting for it to be visible

Starting URL: https://mrreddyautomation.com/playground/

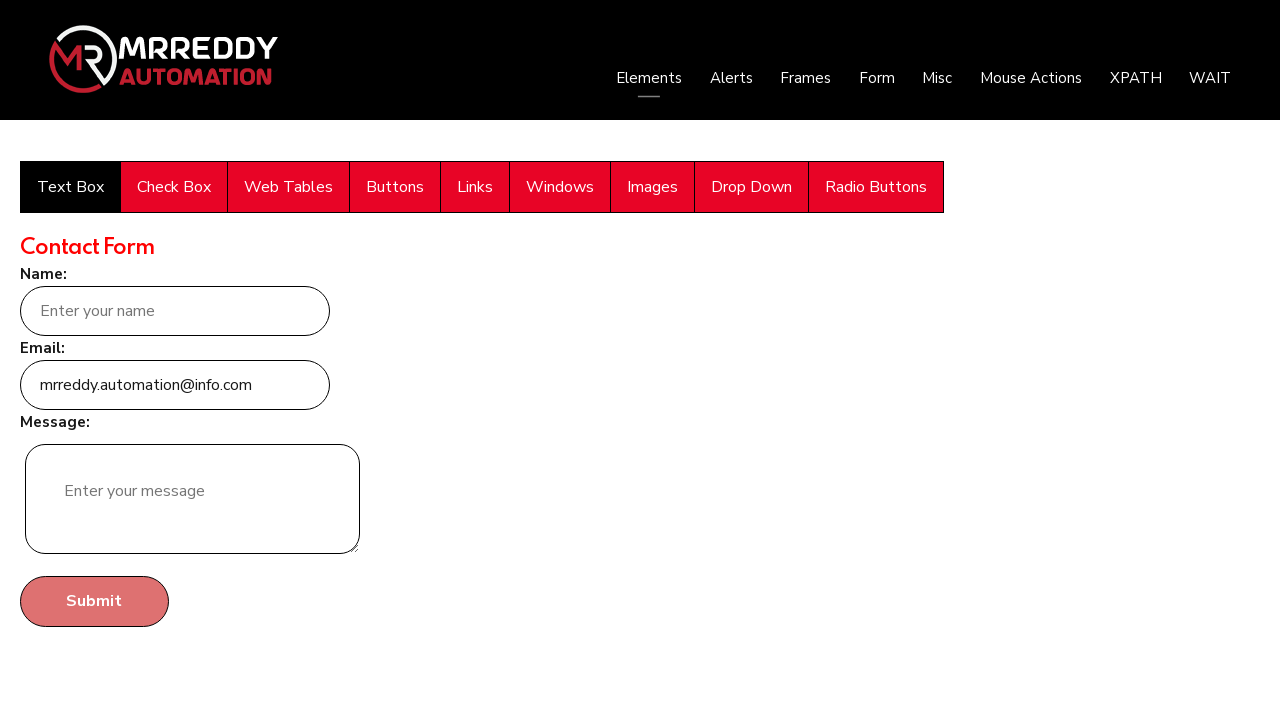

Navigated to MrReddy automation playground page
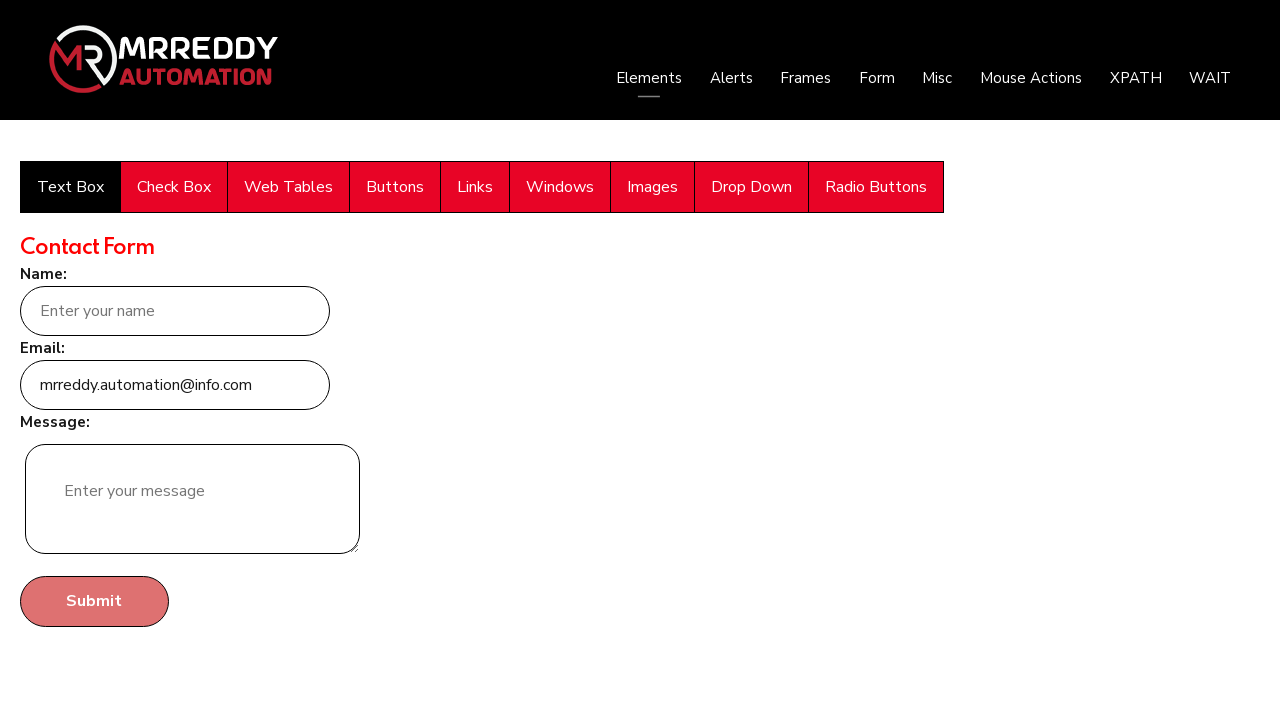

Clicked on the name input field at (175, 311) on xpath=//input[@name='name']
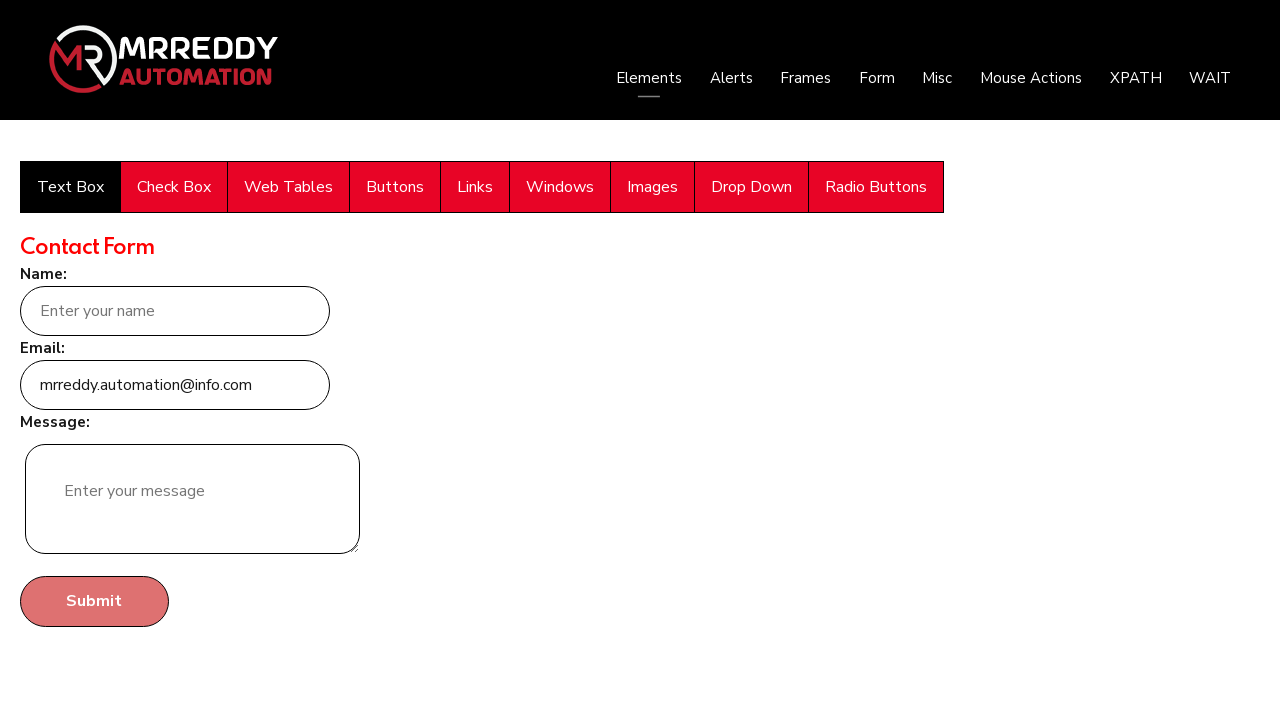

Name input field is visible after explicit wait
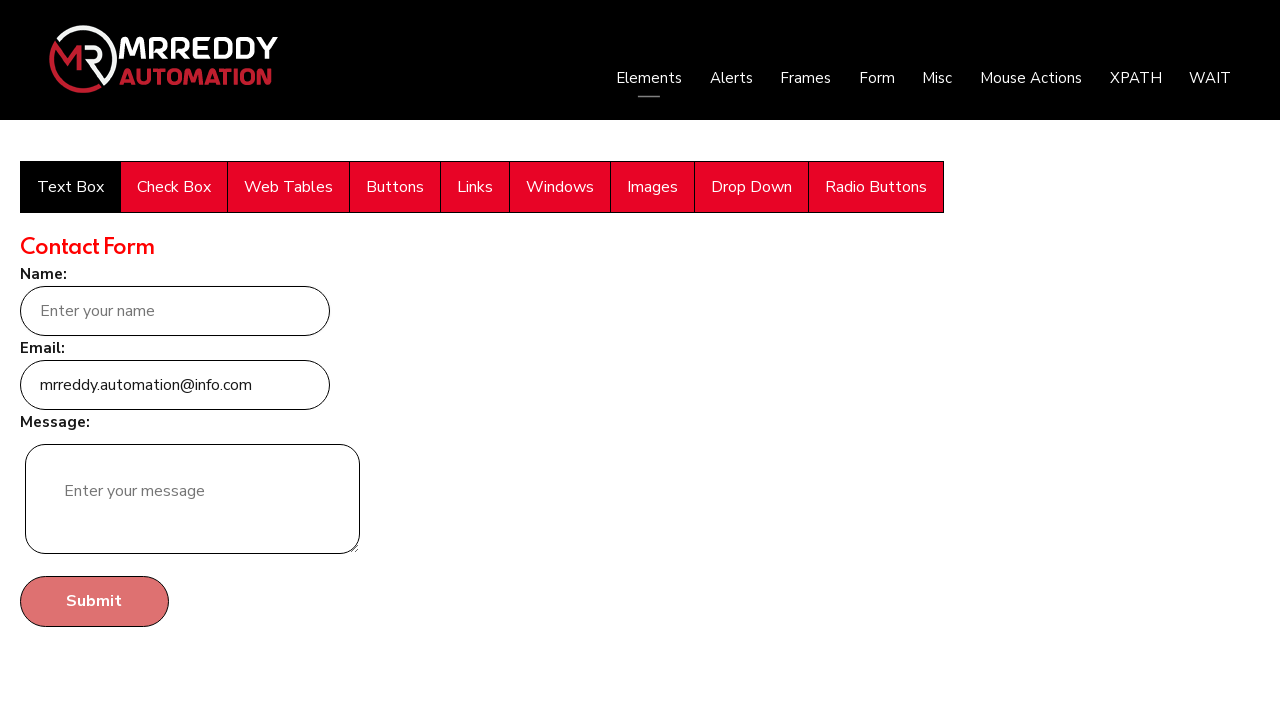

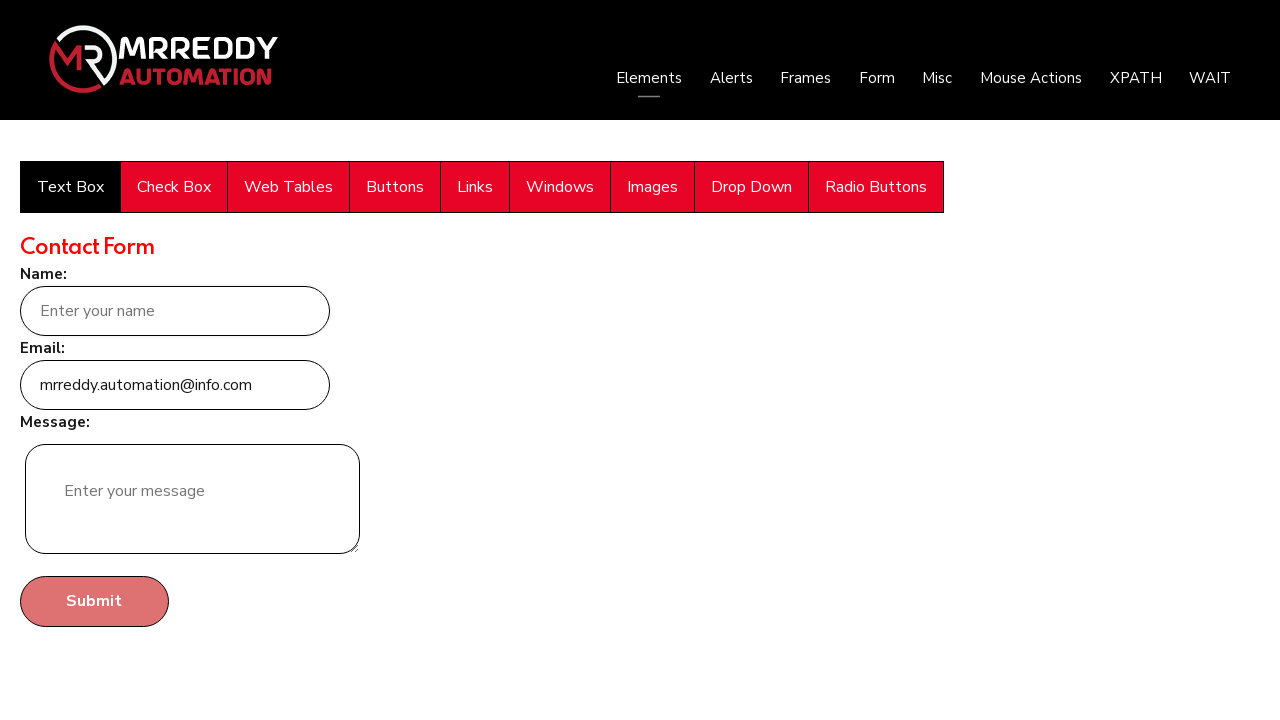